Navigates to the WCHT (Wandle Community Housing Trust) website, maximizes the browser window, and verifies the page loads by checking the page title.

Starting URL: https://www.wcht.org.uk/

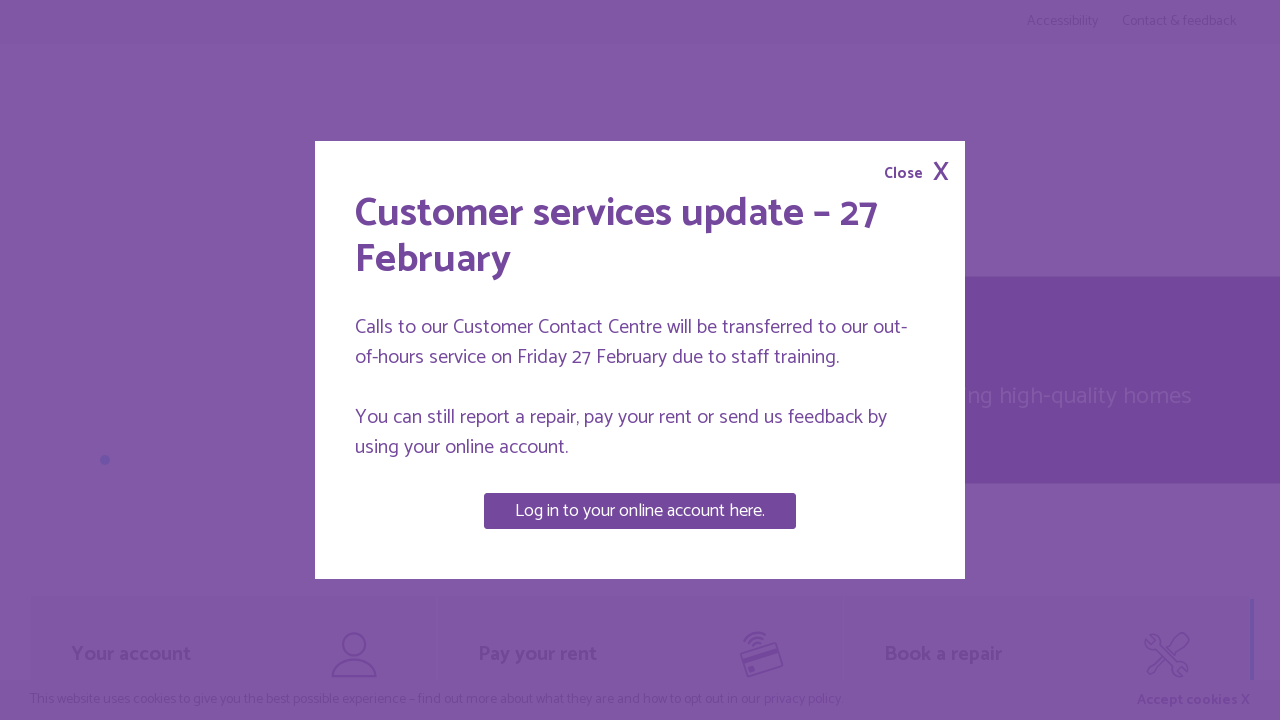

Set viewport size to 1920x1080
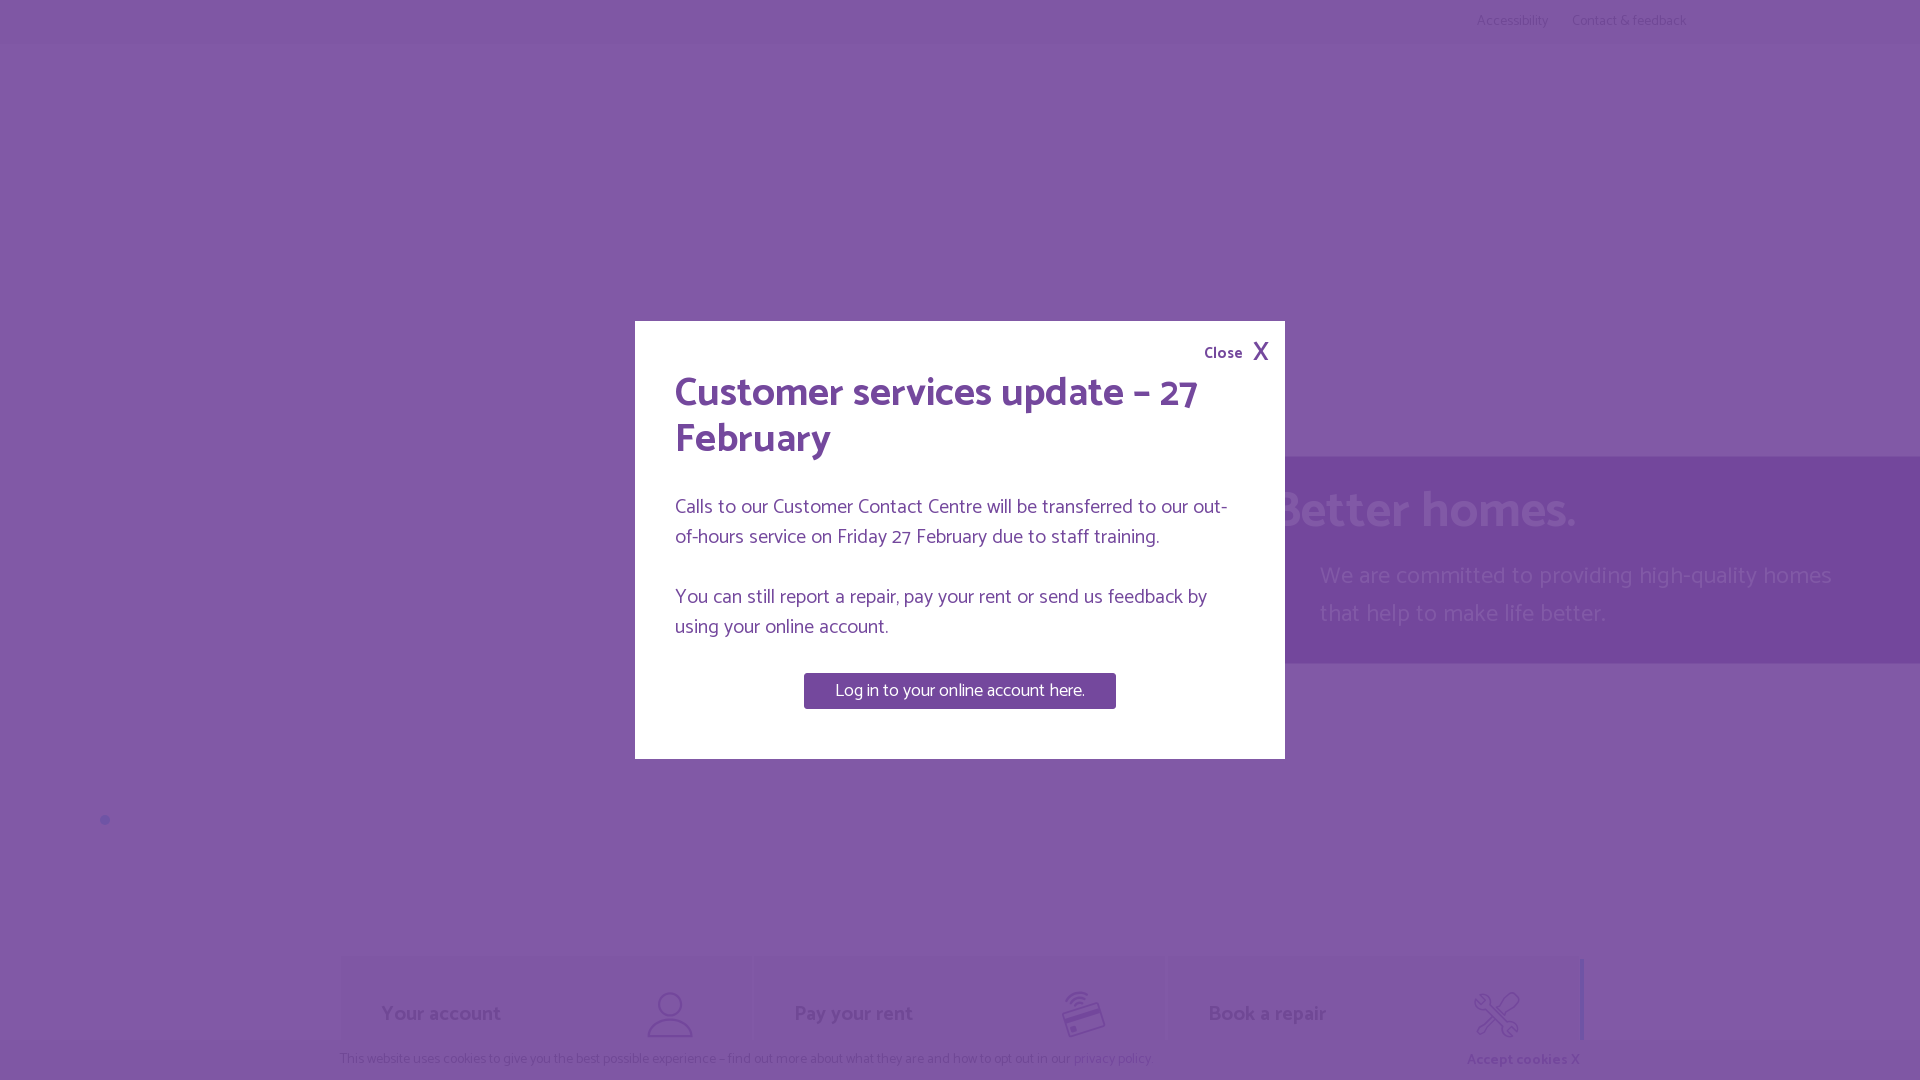

Page reached domcontentloaded state
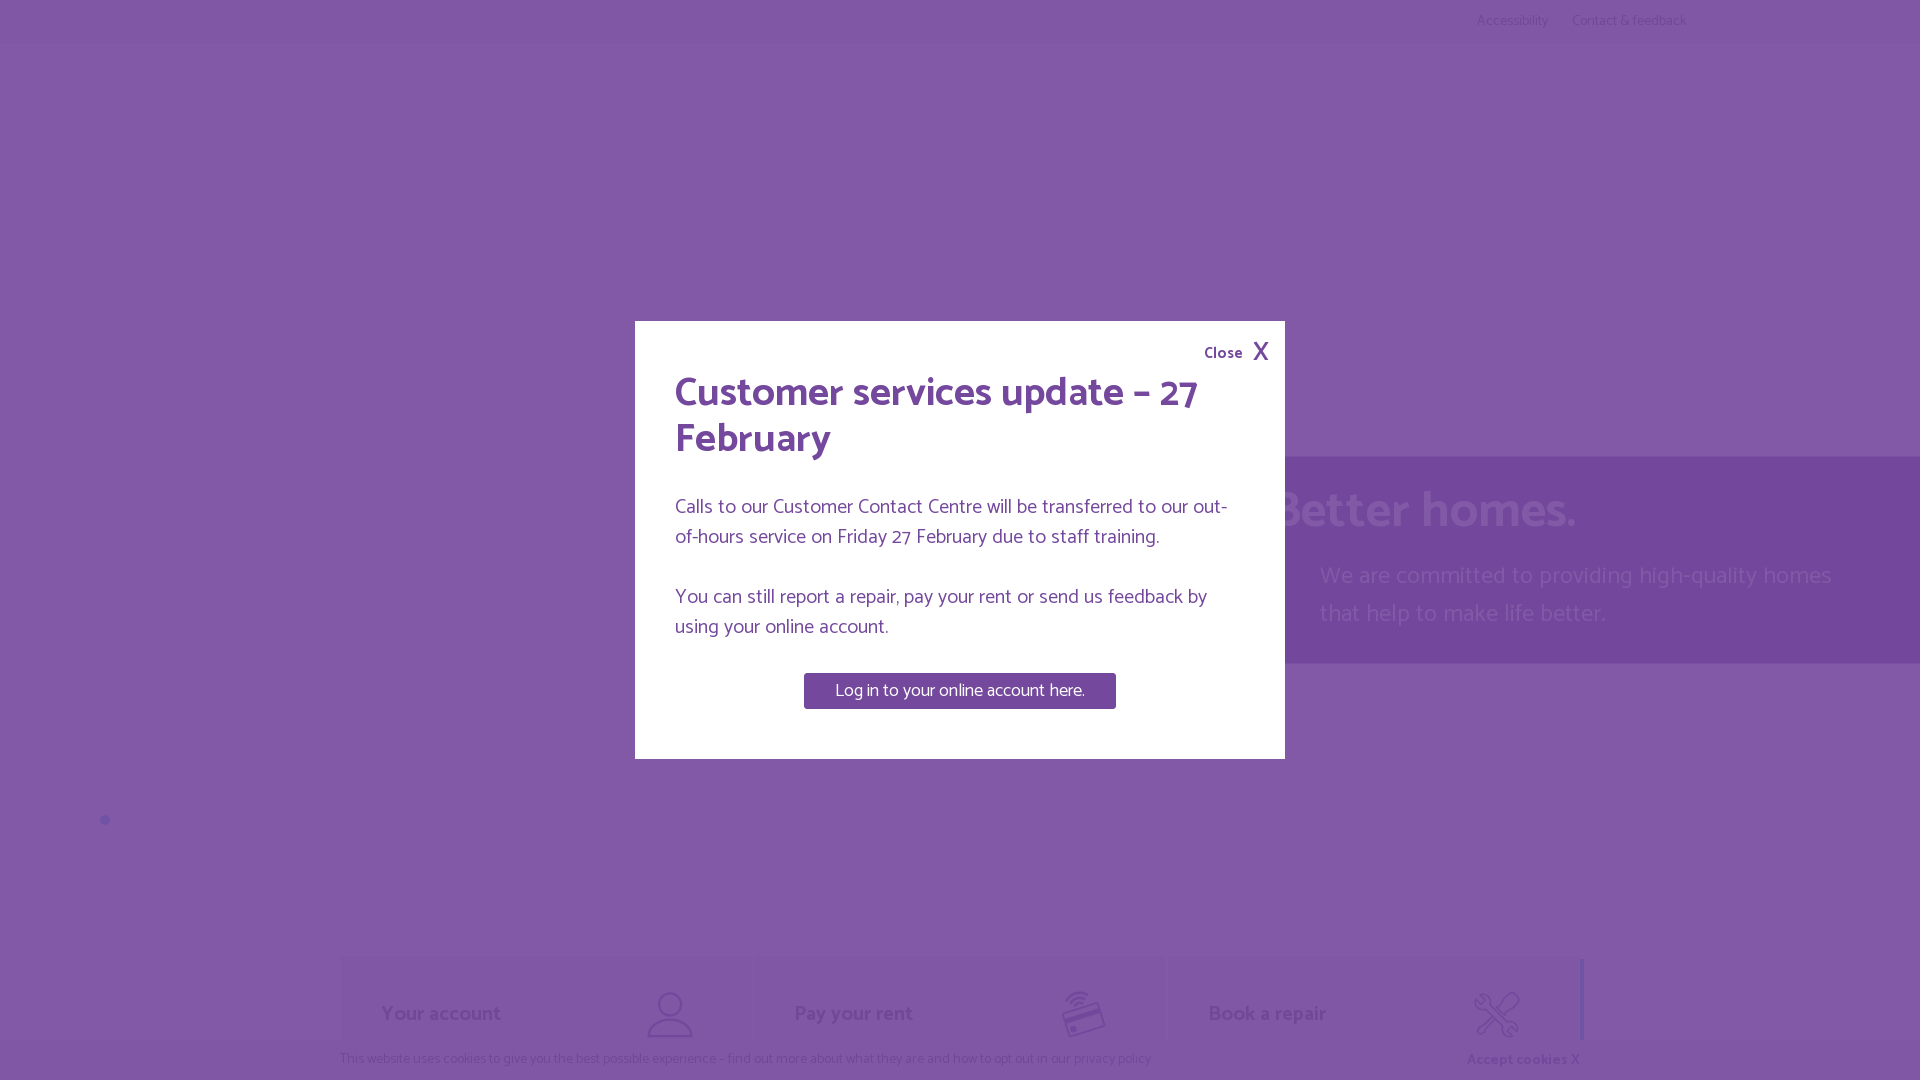

Retrieved page title
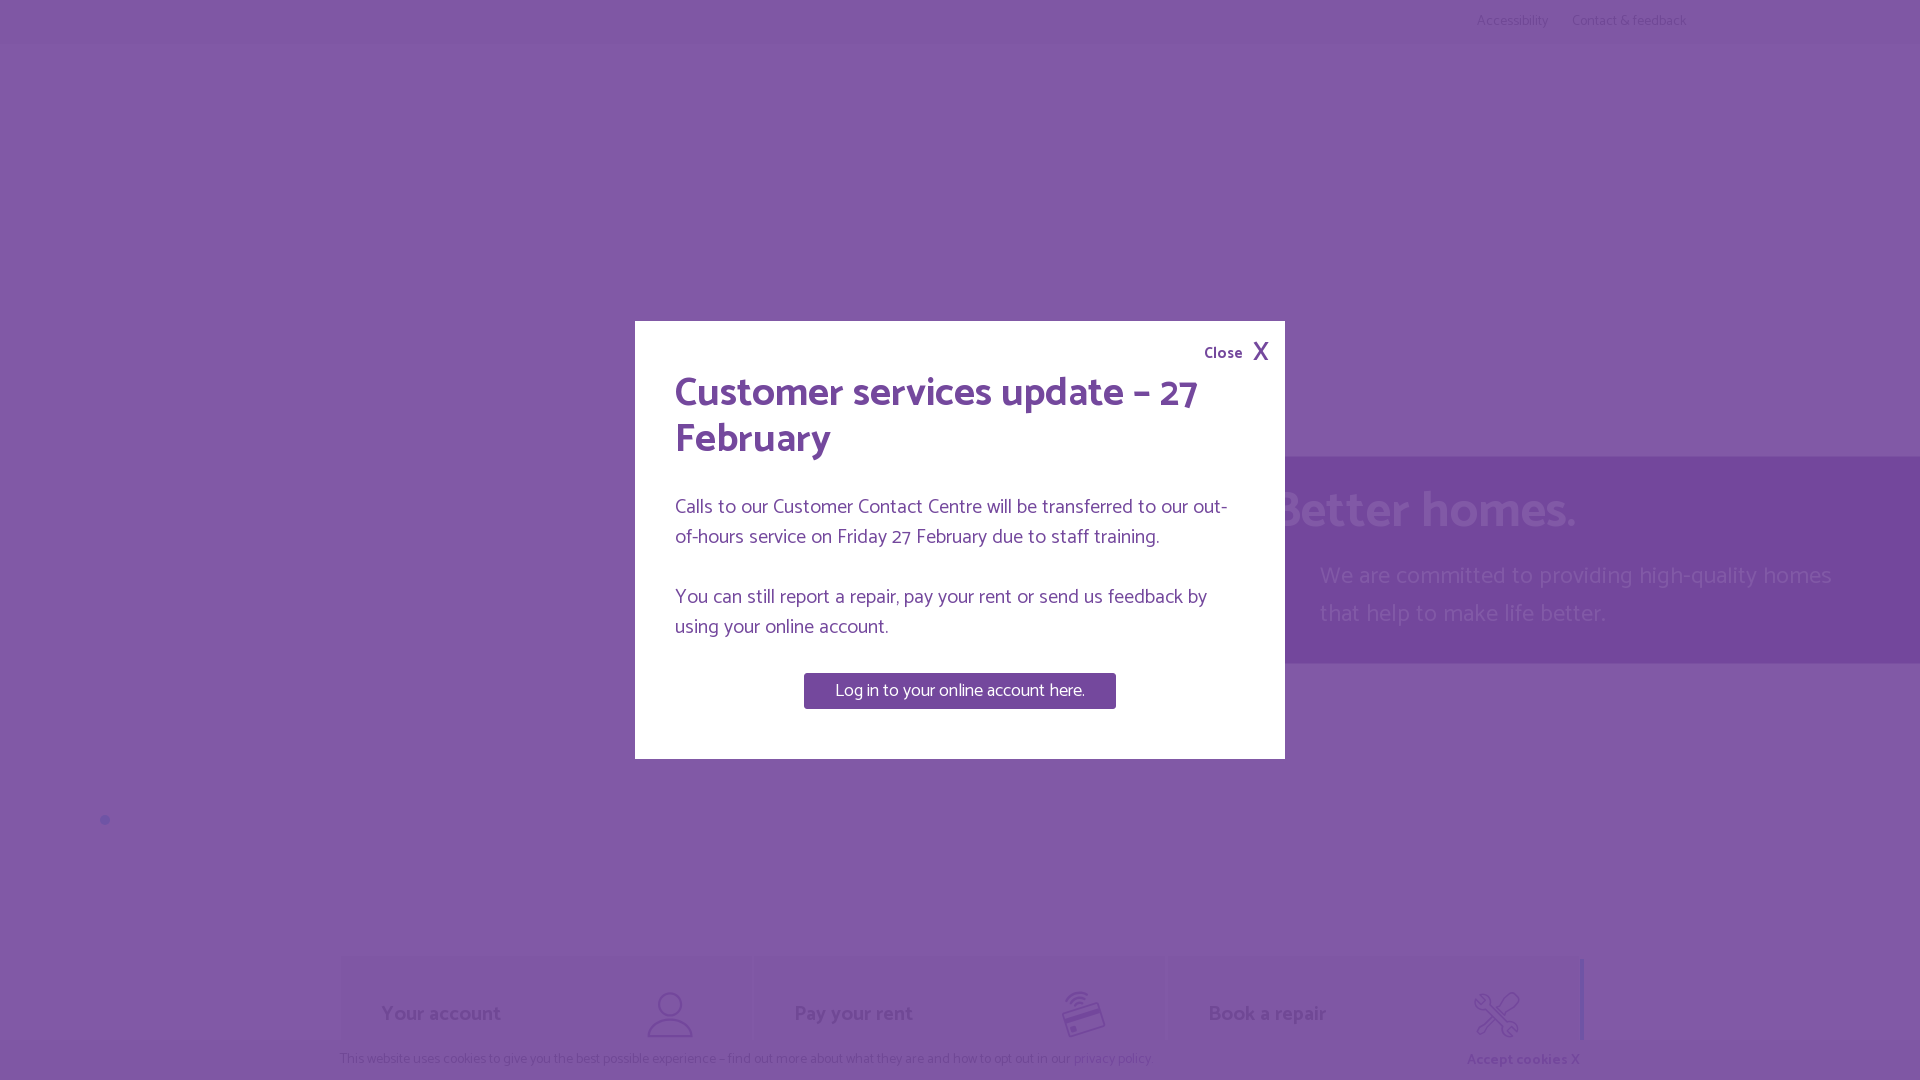

Verified page title is not empty
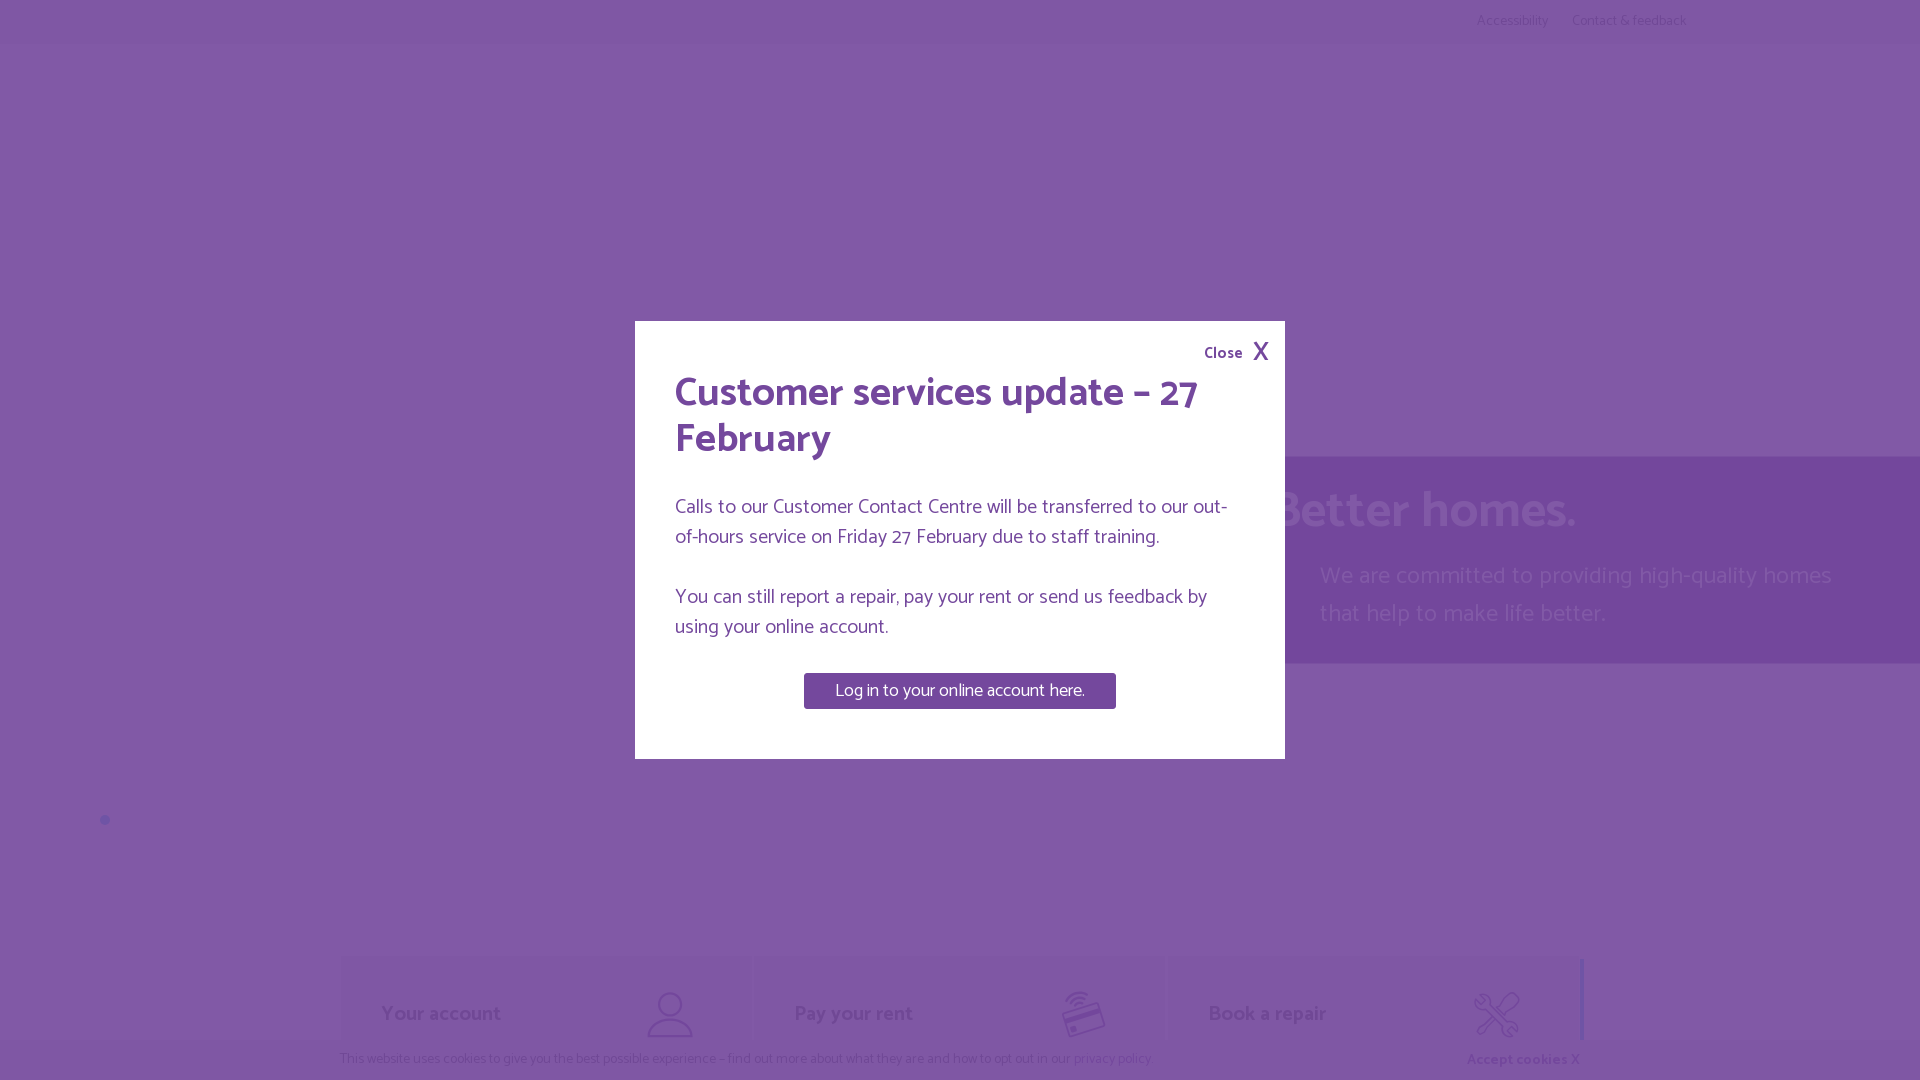

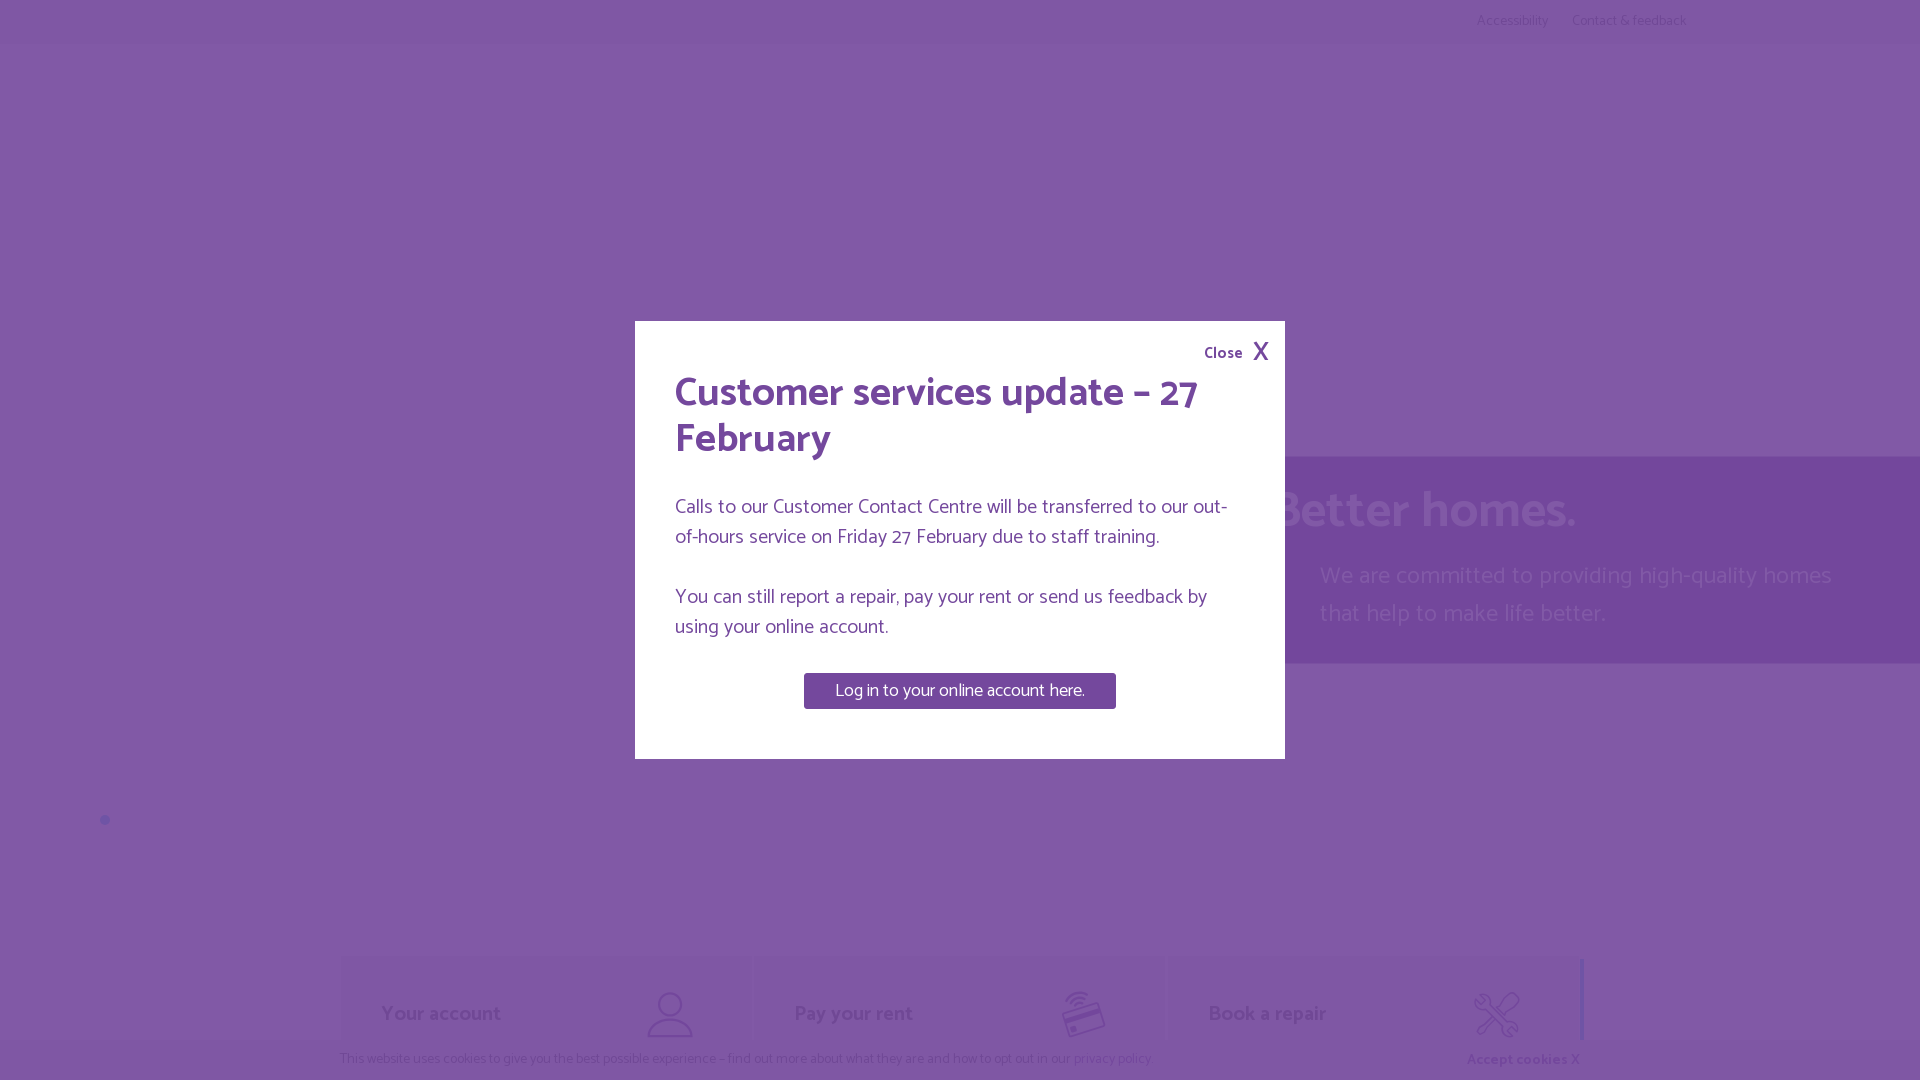